Tests drag and drop functionality on jQueryUI demo page by dragging a white rectangular box into a yellow droppable target area within an iframe

Starting URL: https://jqueryui.com/droppable/

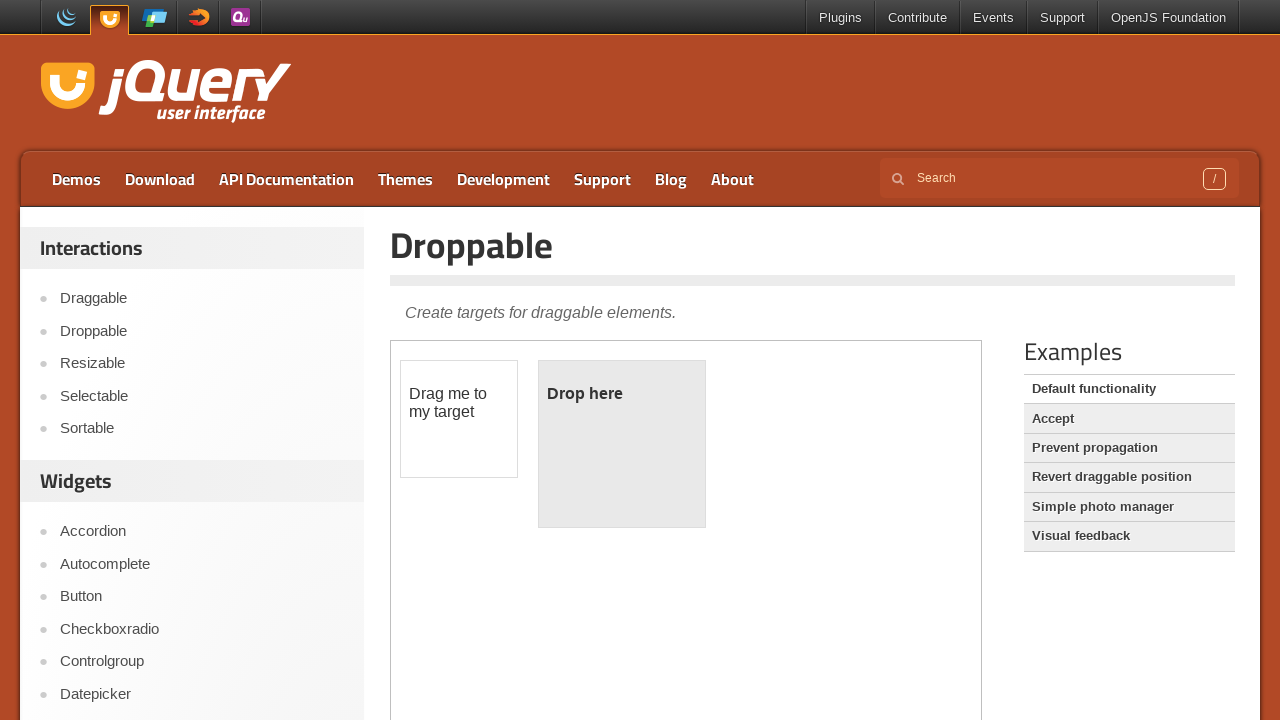

Located the demo iframe containing drag and drop elements
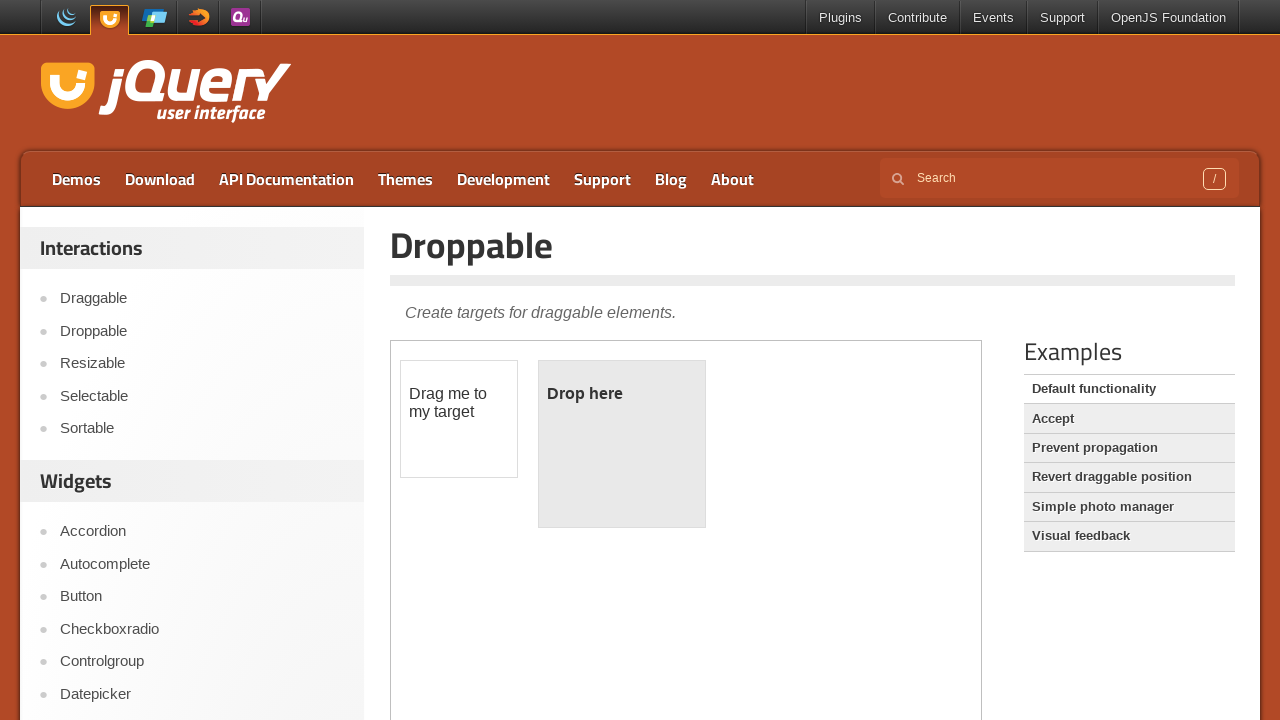

Located the draggable white rectangular box element
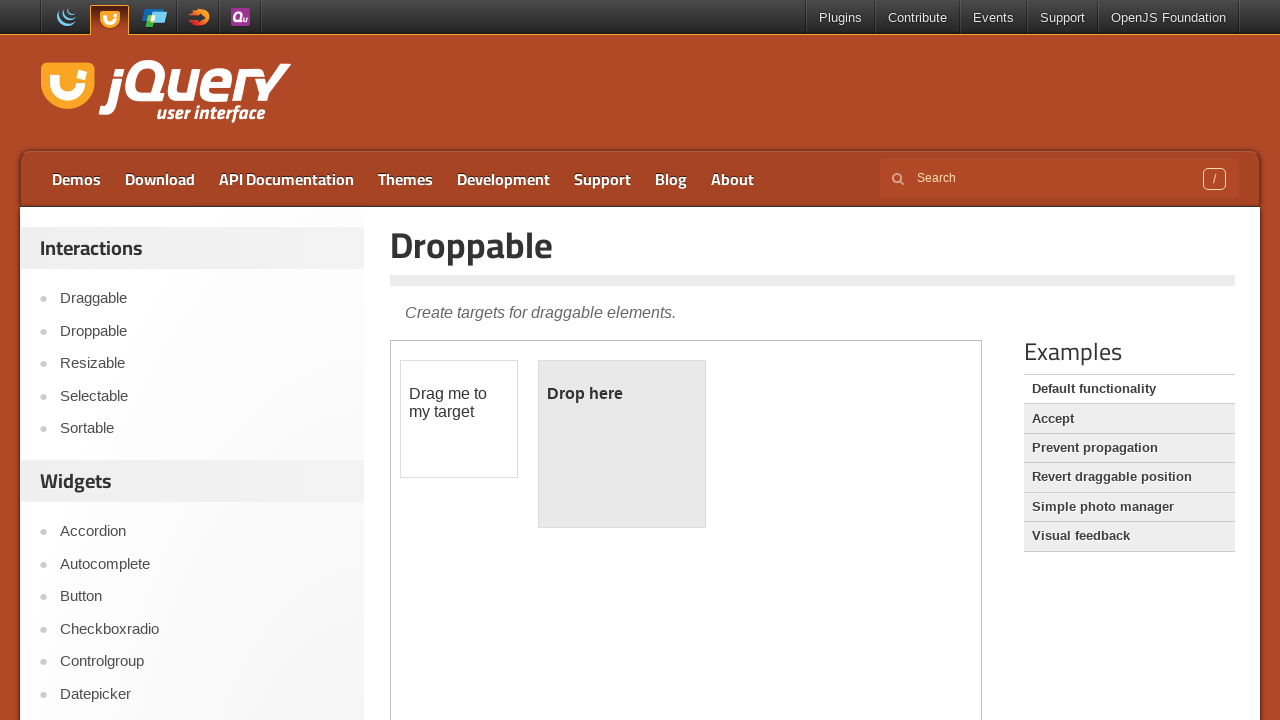

Located the yellow droppable target area element
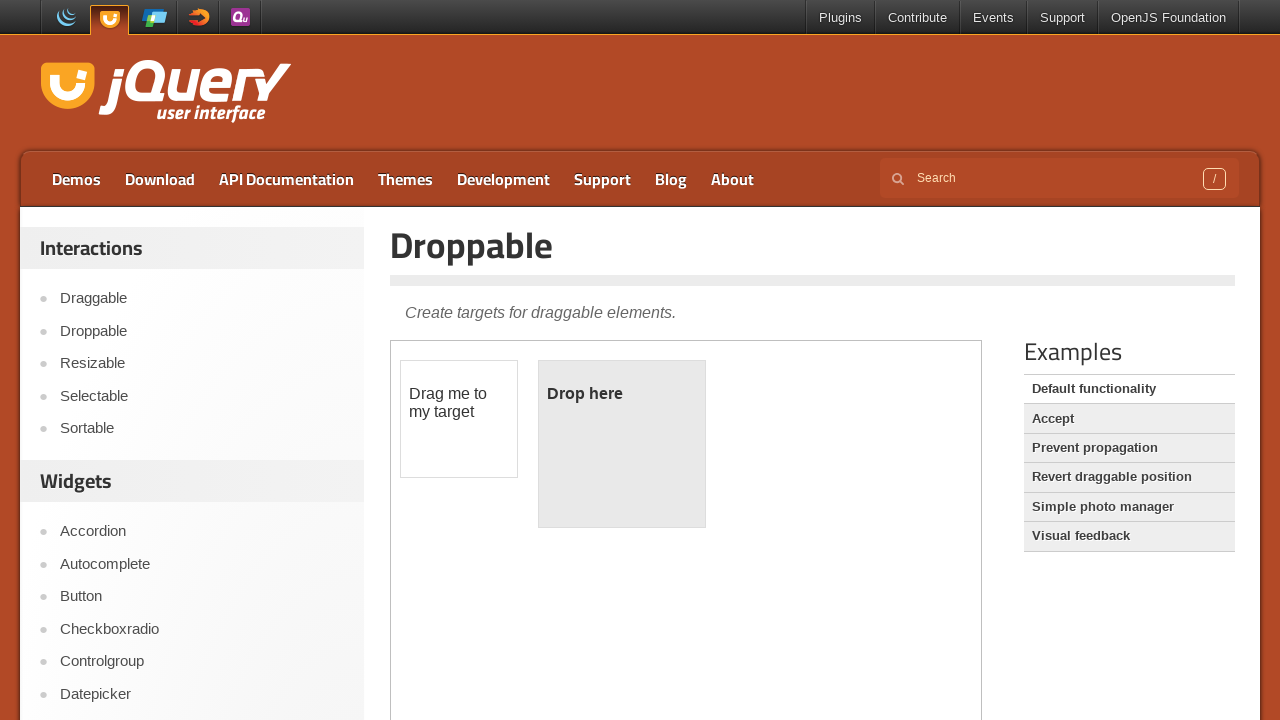

Draggable element is now visible
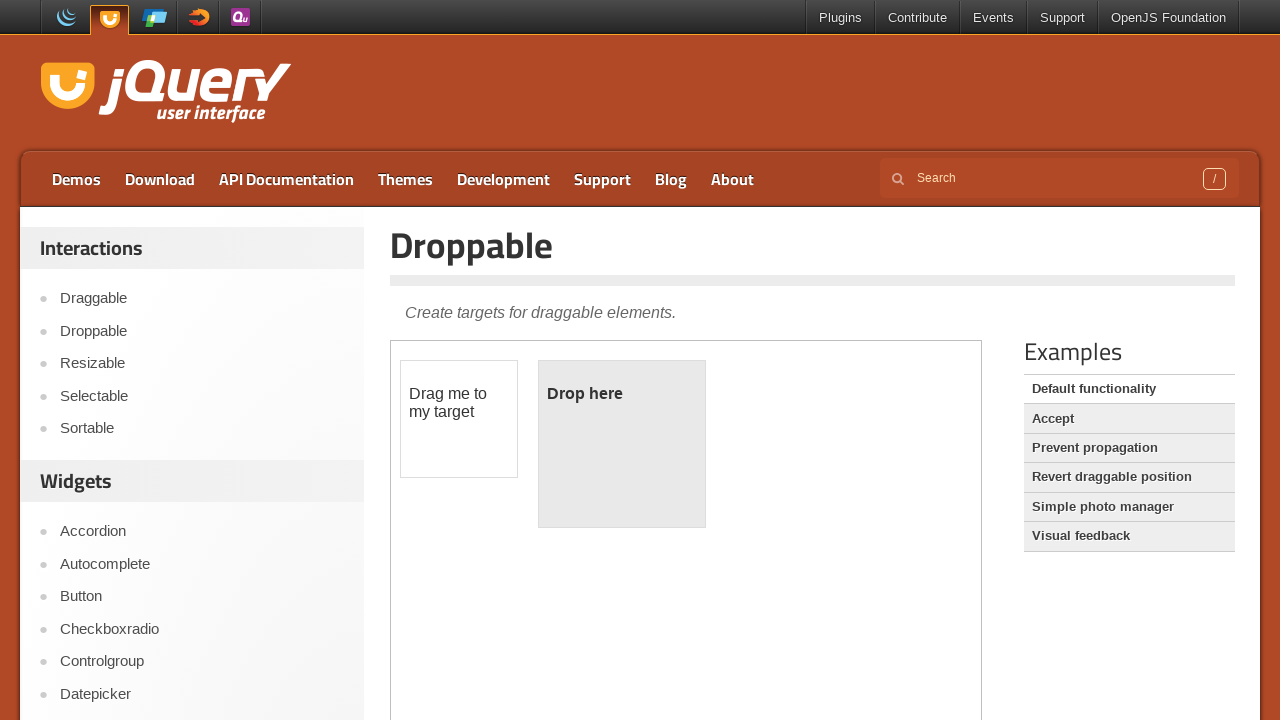

Droppable target element is now visible
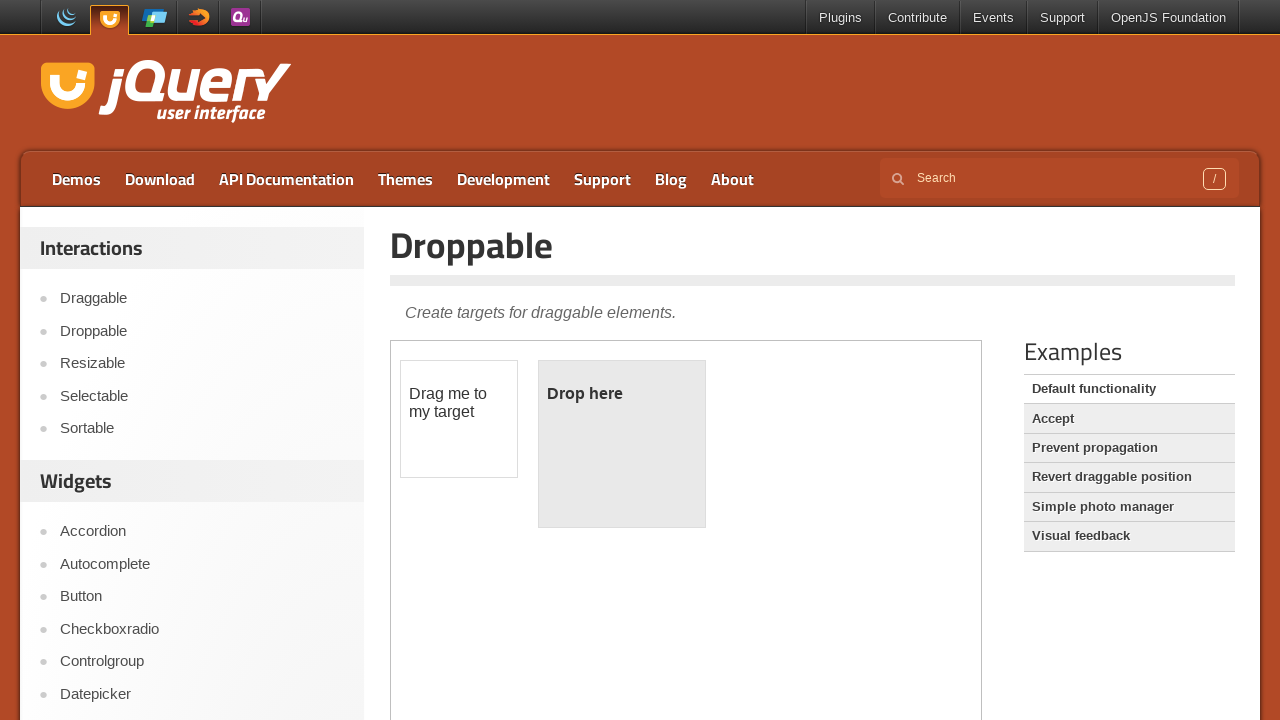

Dragged the white rectangular box into the yellow droppable target area at (622, 444)
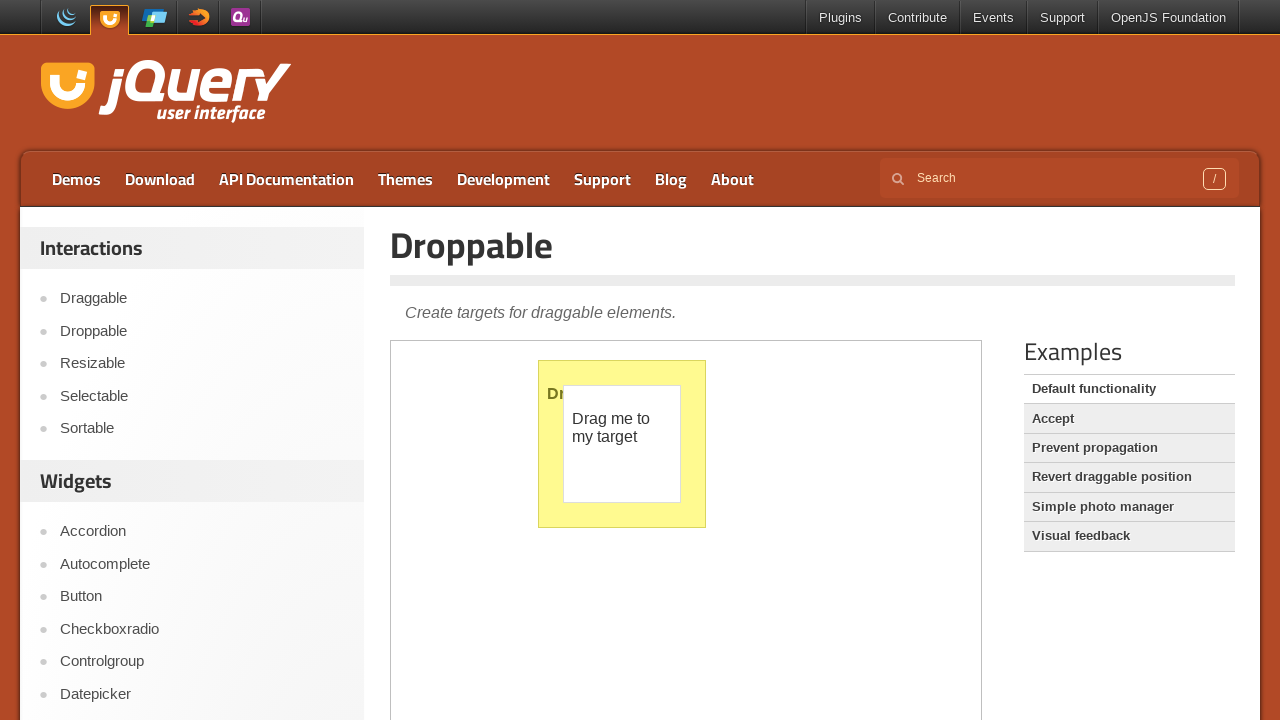

Waited for drag and drop operation to complete
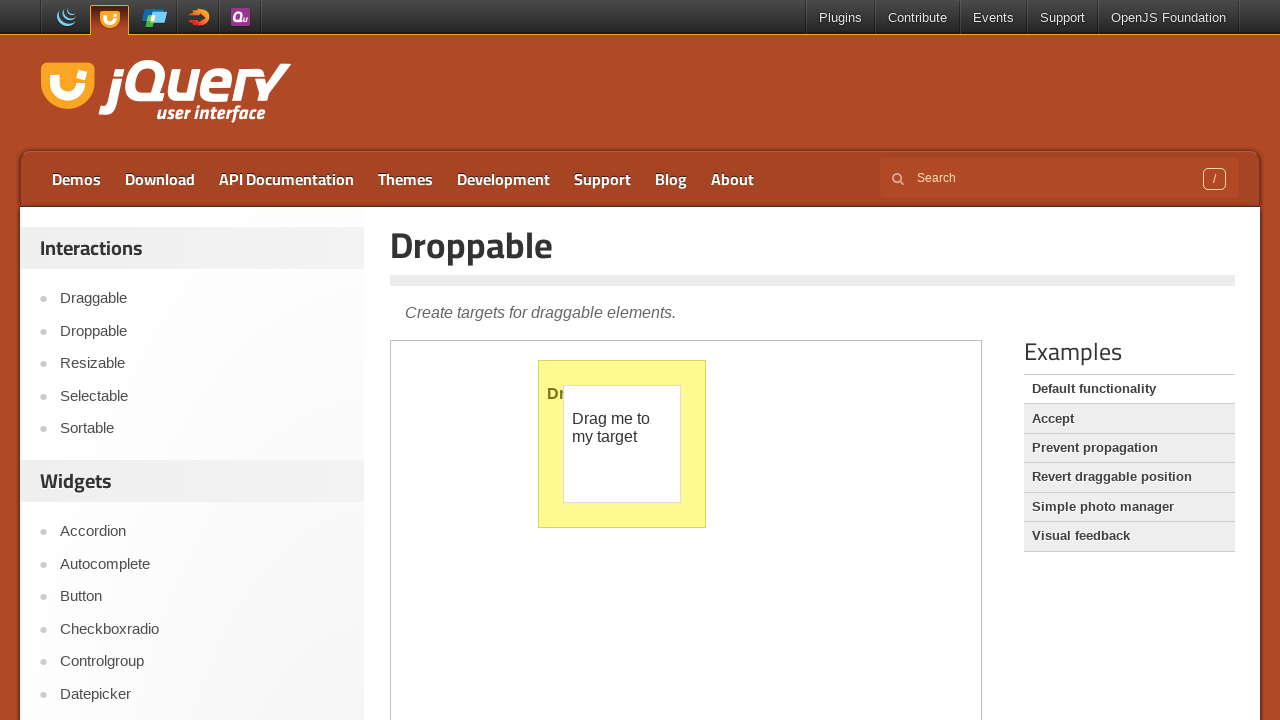

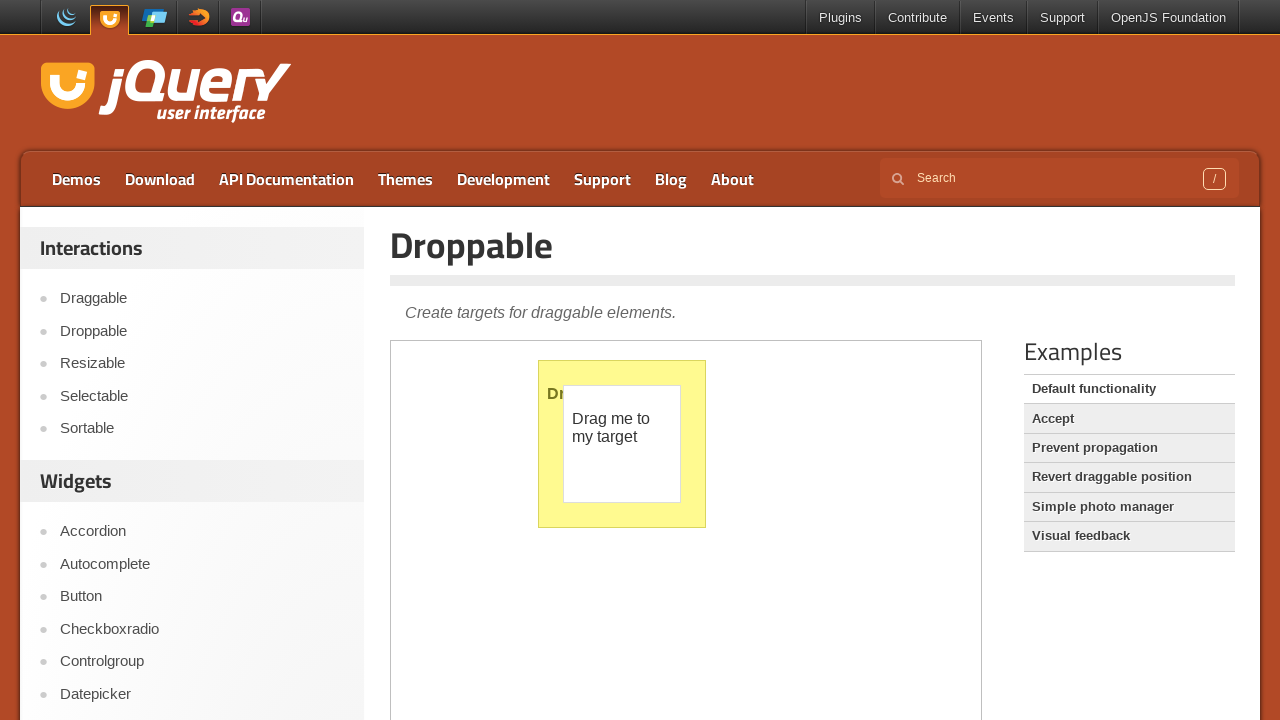